Tests scrolling to a specific element and clicking on it - scrolls to the Inputs link and clicks it

Starting URL: https://practice.cydeo.com/

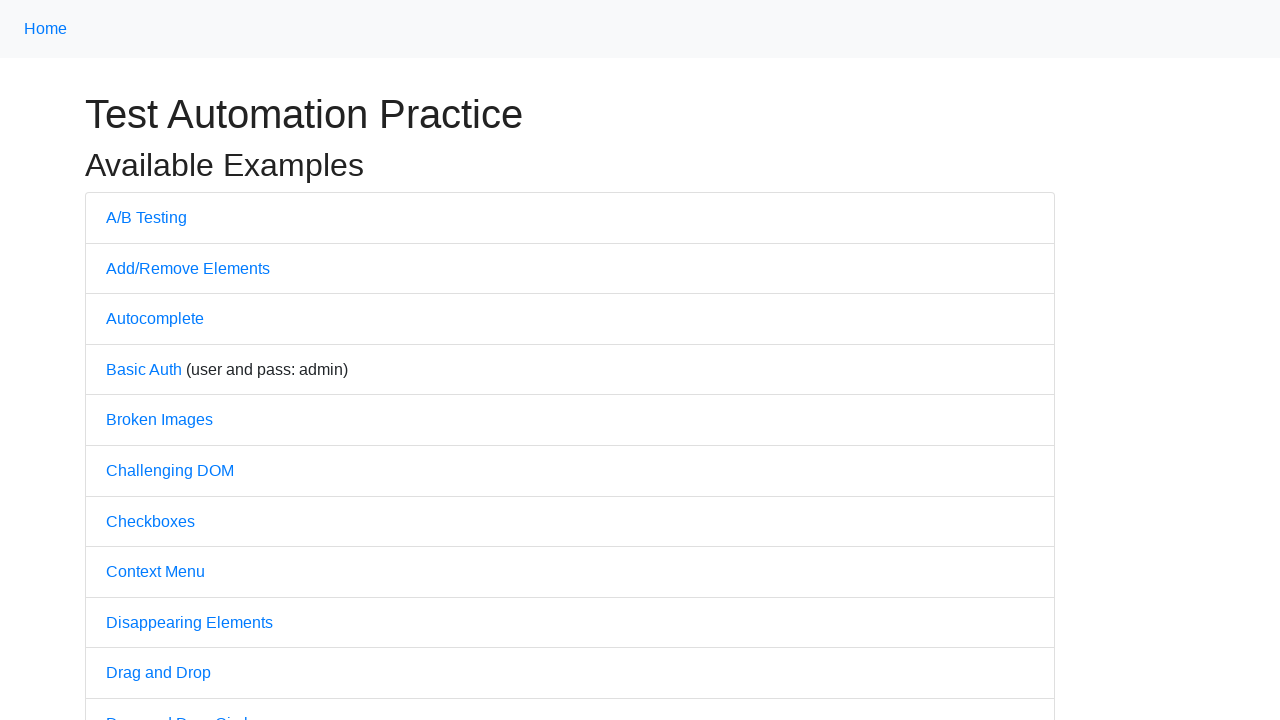

Located the Inputs button element
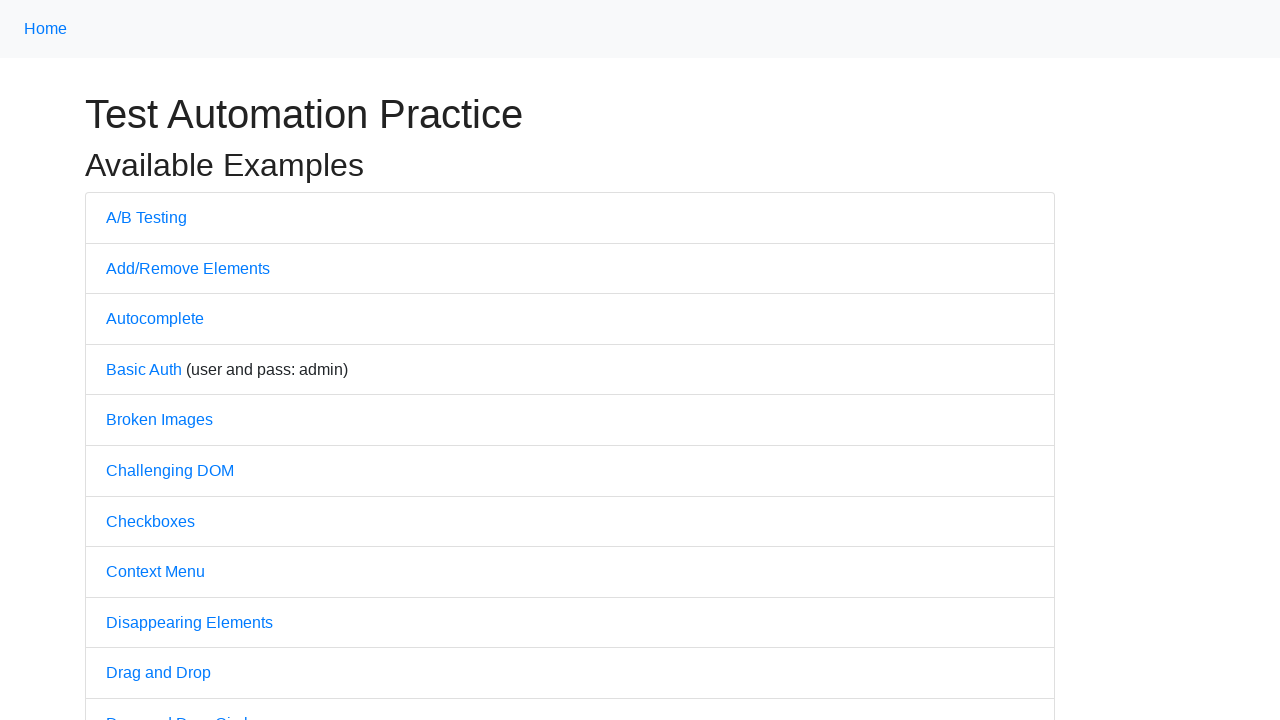

Scrolled to the Inputs button
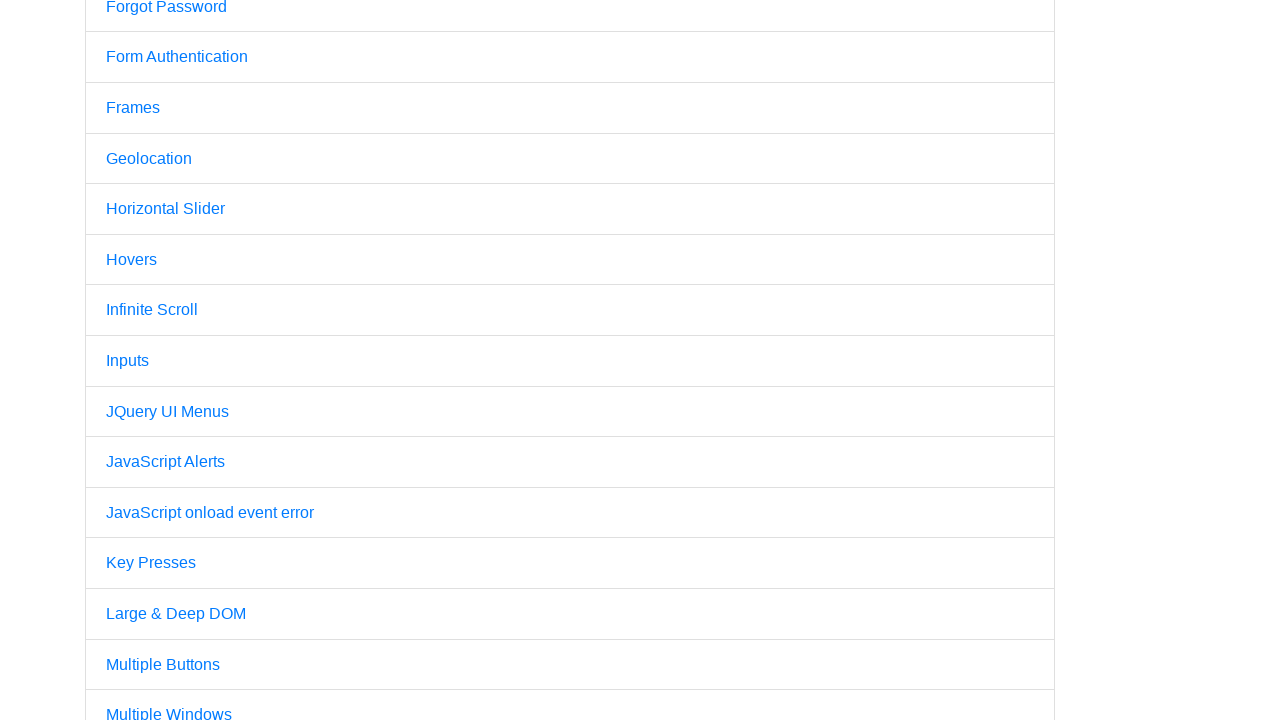

Clicked the Inputs button at (570, 361) on xpath=//li[a[@href='/inputs']]
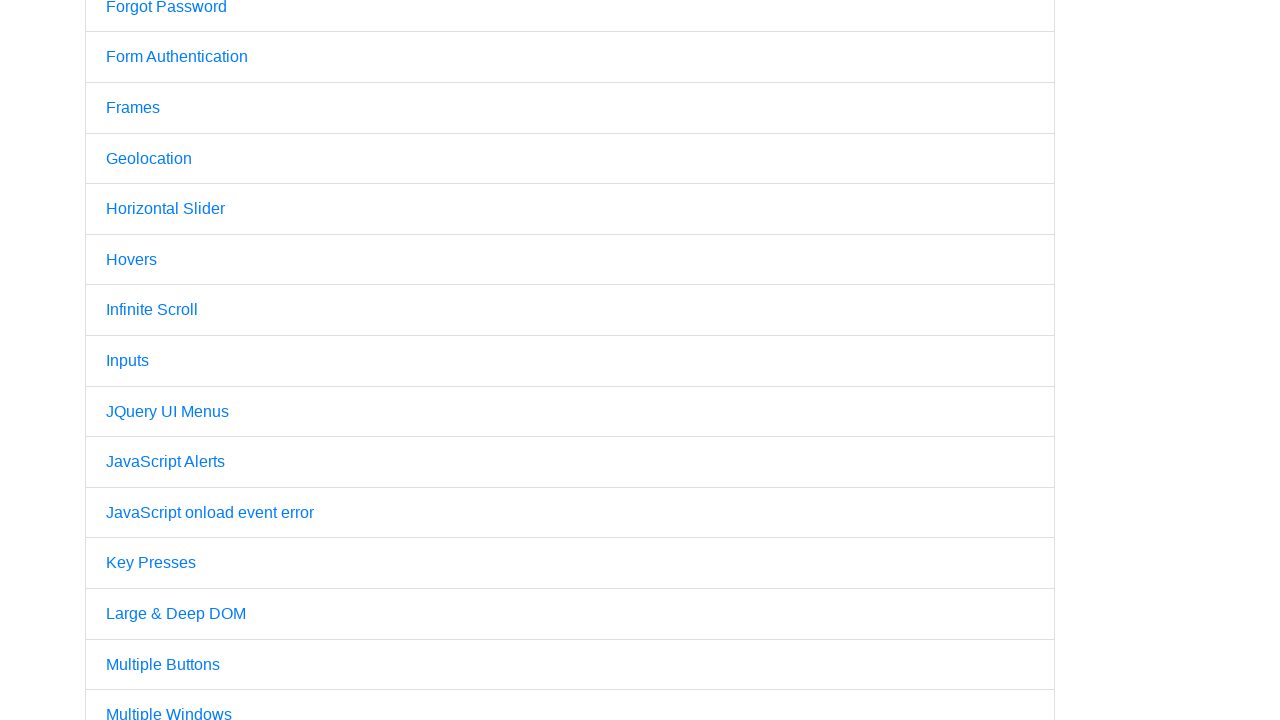

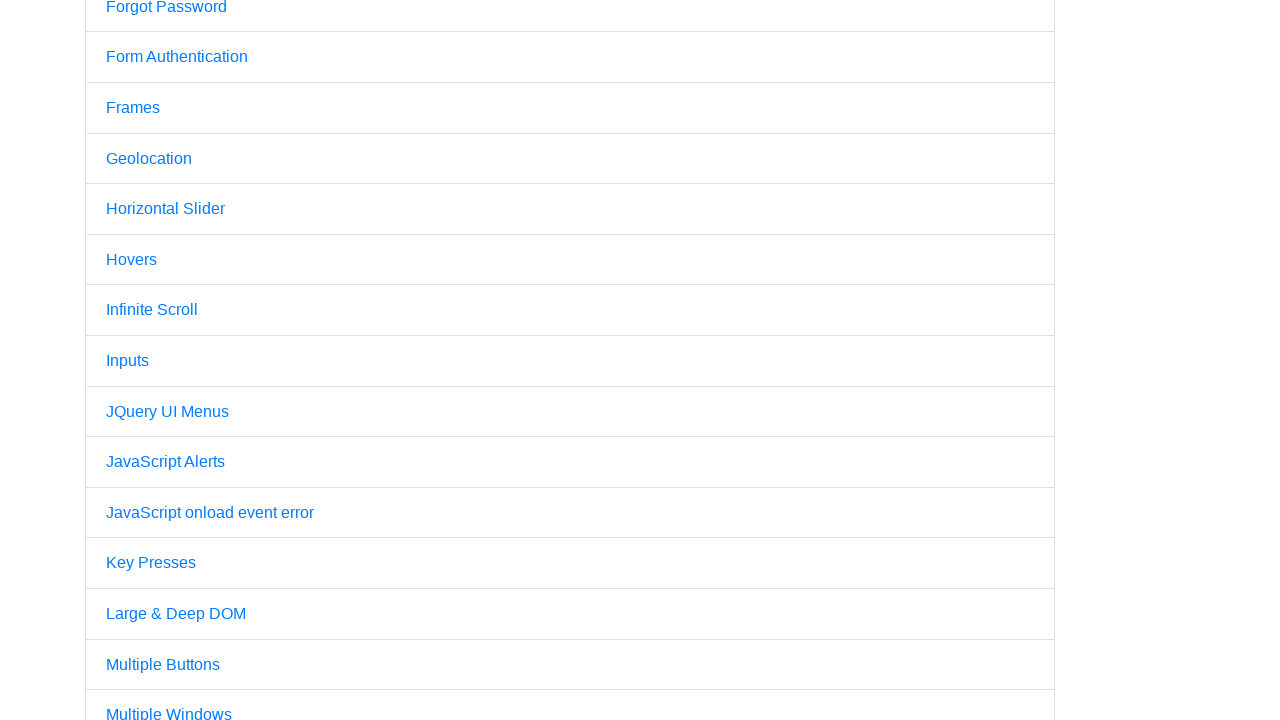